Tests typing text into a textbox and verifying the input value

Starting URL: http://saucelabs.com/test/guinea-pig

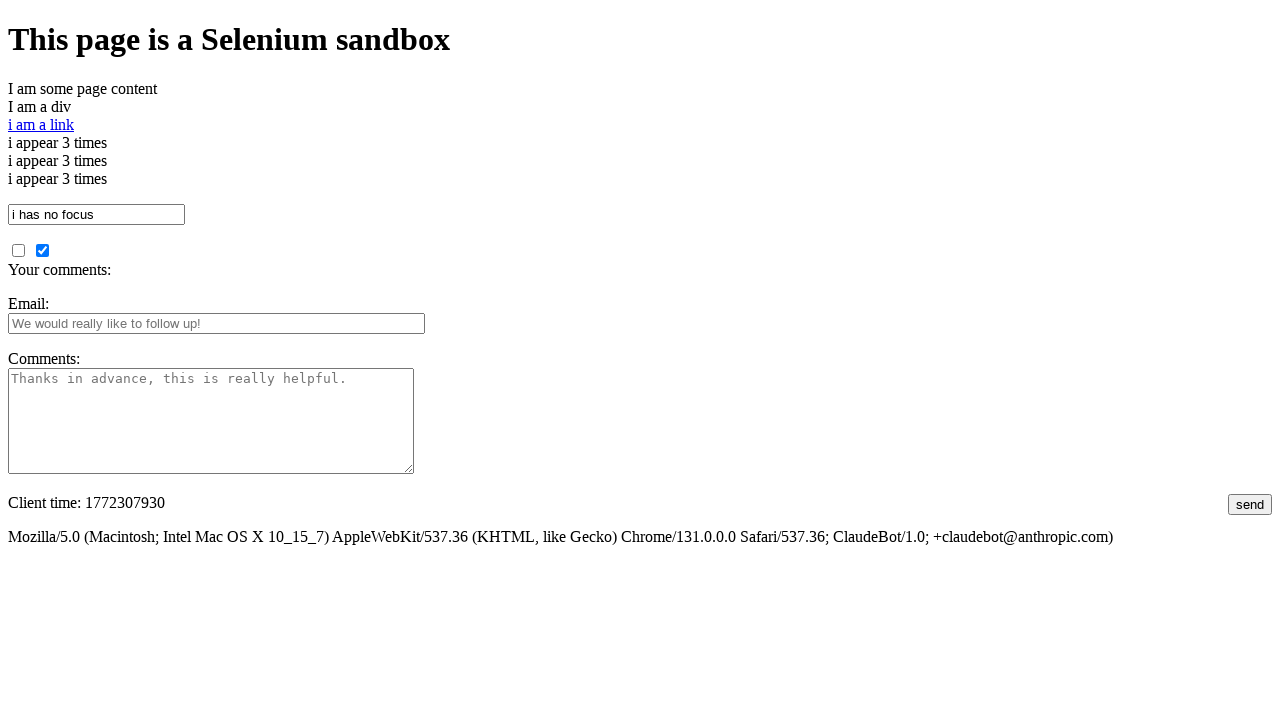

Clicked textbox to focus it at (96, 214) on #i_am_a_textbox
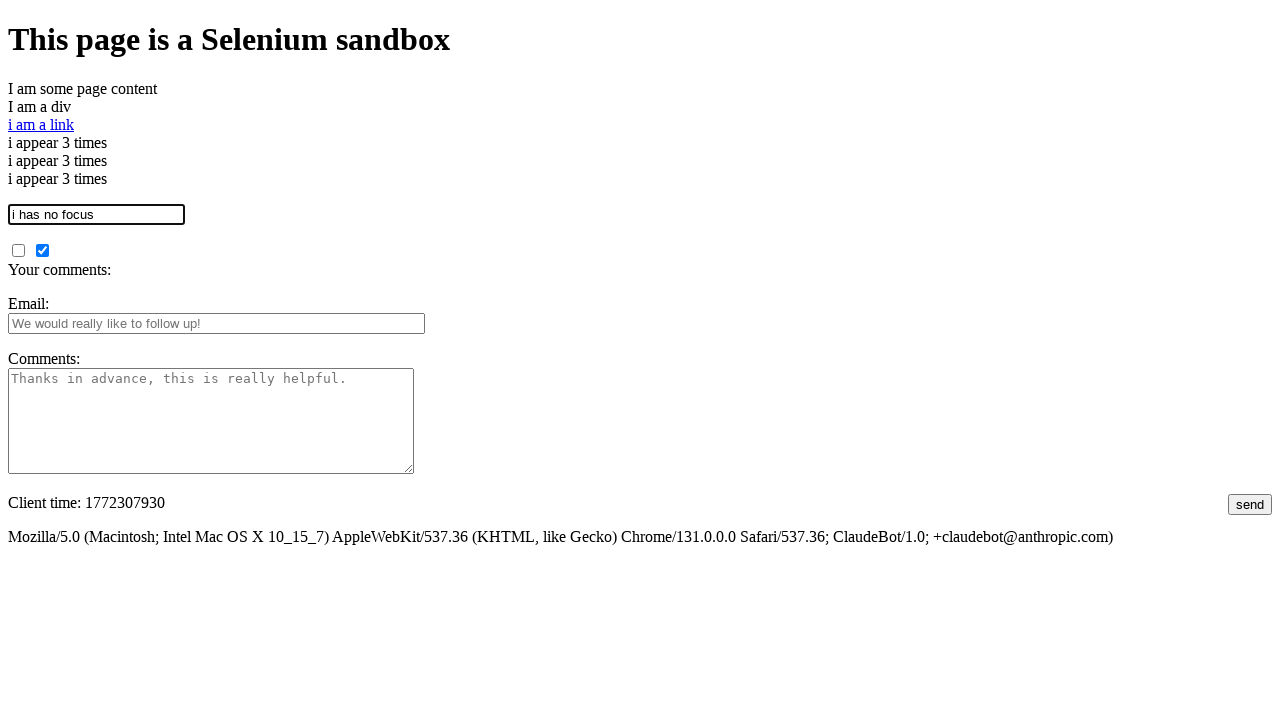

Filled textbox with 'This is some test input text' on #i_am_a_textbox
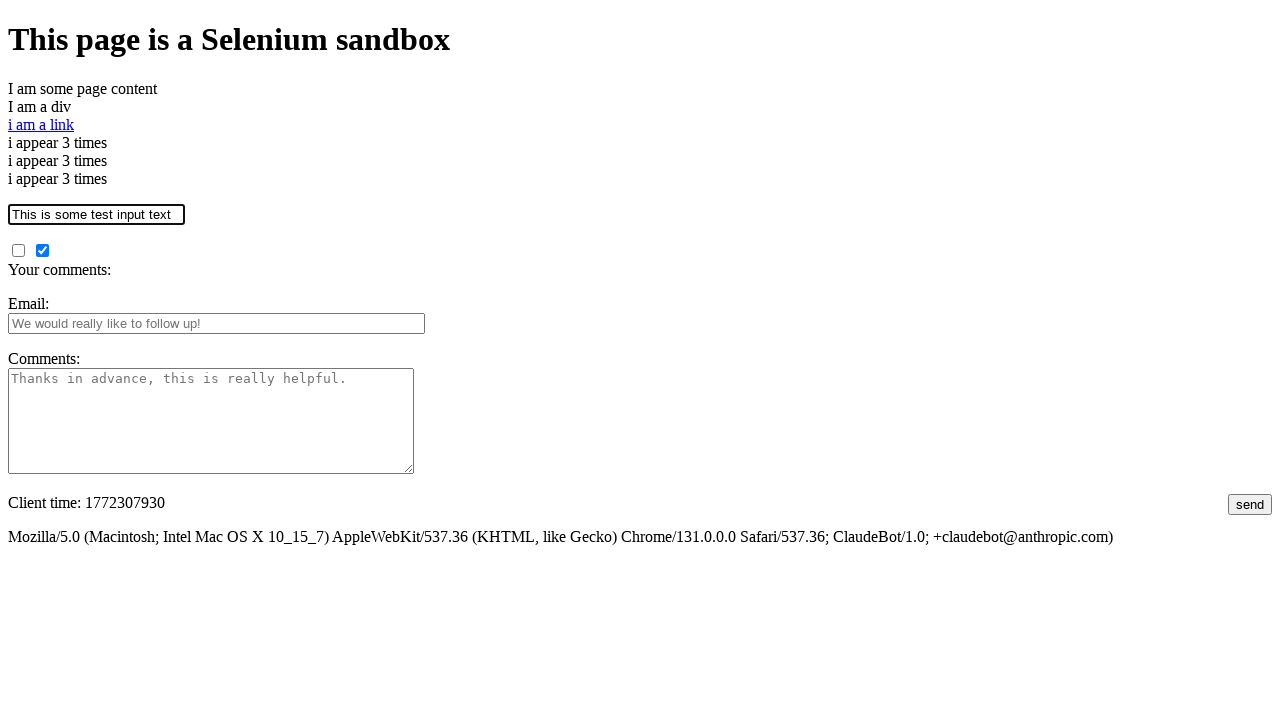

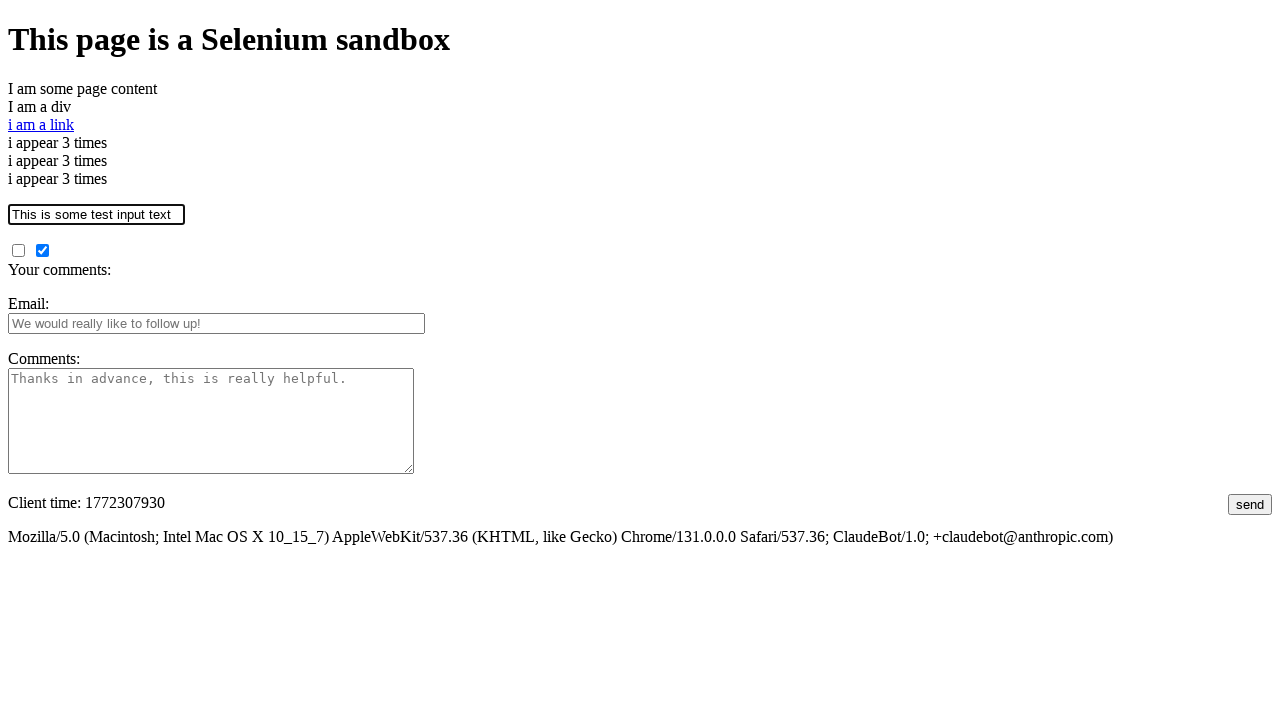